Navigates to the omayo blogspot test page and clicks an alert button element to trigger an alert dialog.

Starting URL: http://omayo.blogspot.com/

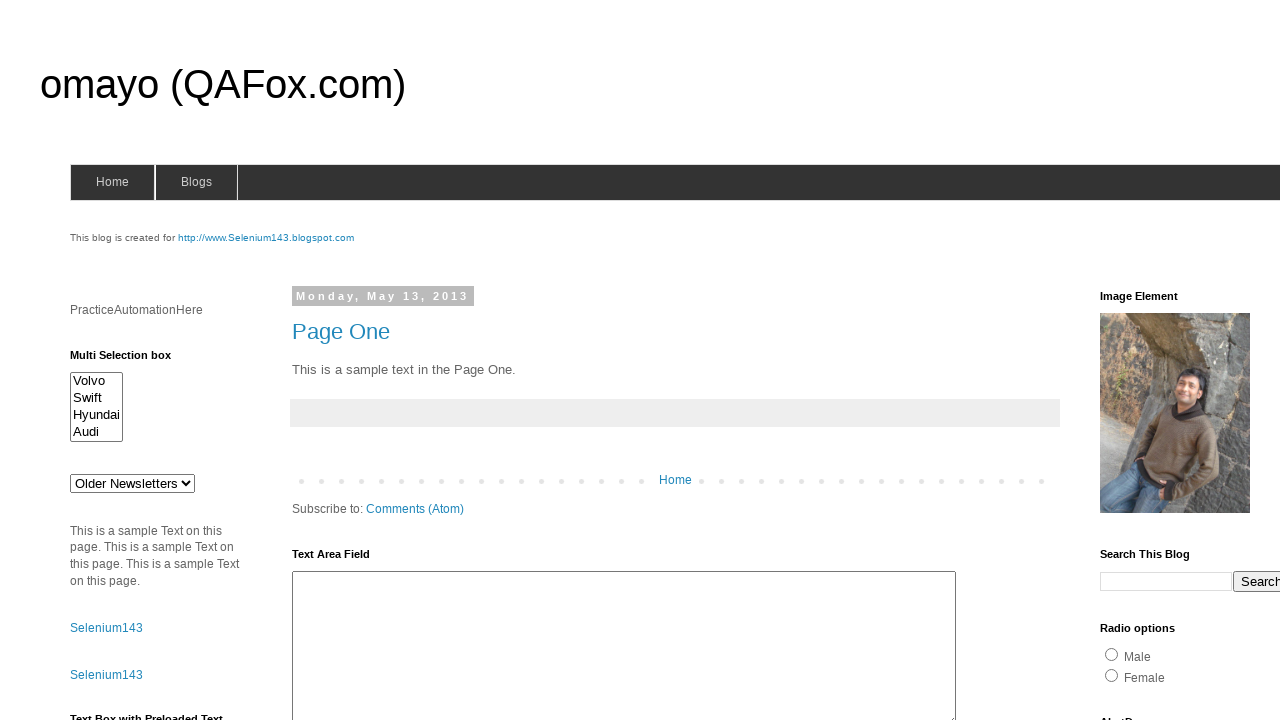

Navigated to omayo blogspot test page
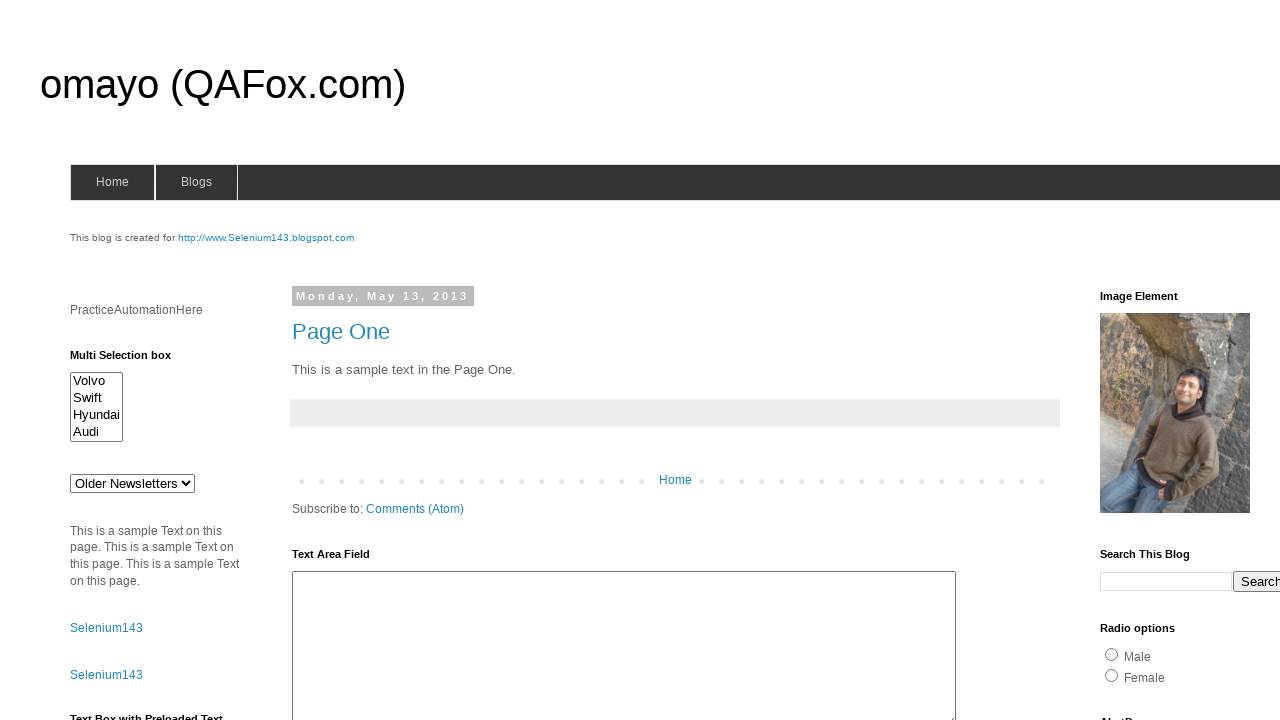

Clicked alert button element at (1154, 361) on #alert1
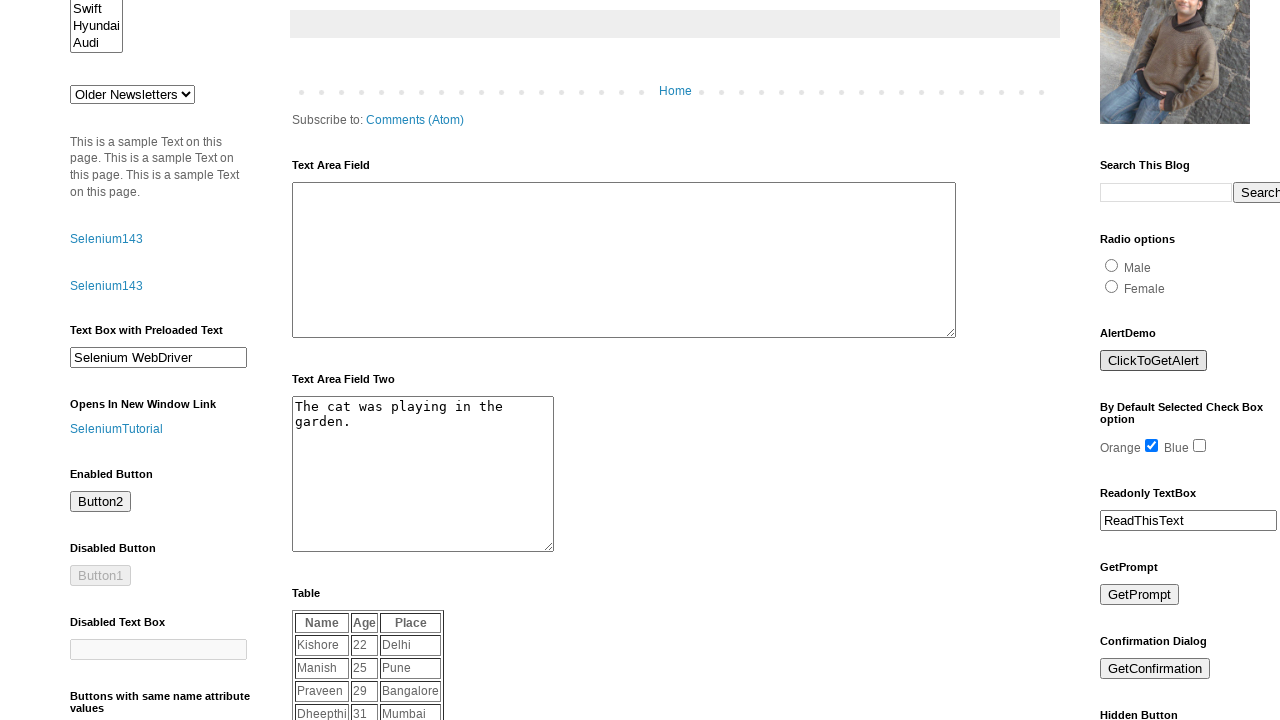

Alert dialog accepted
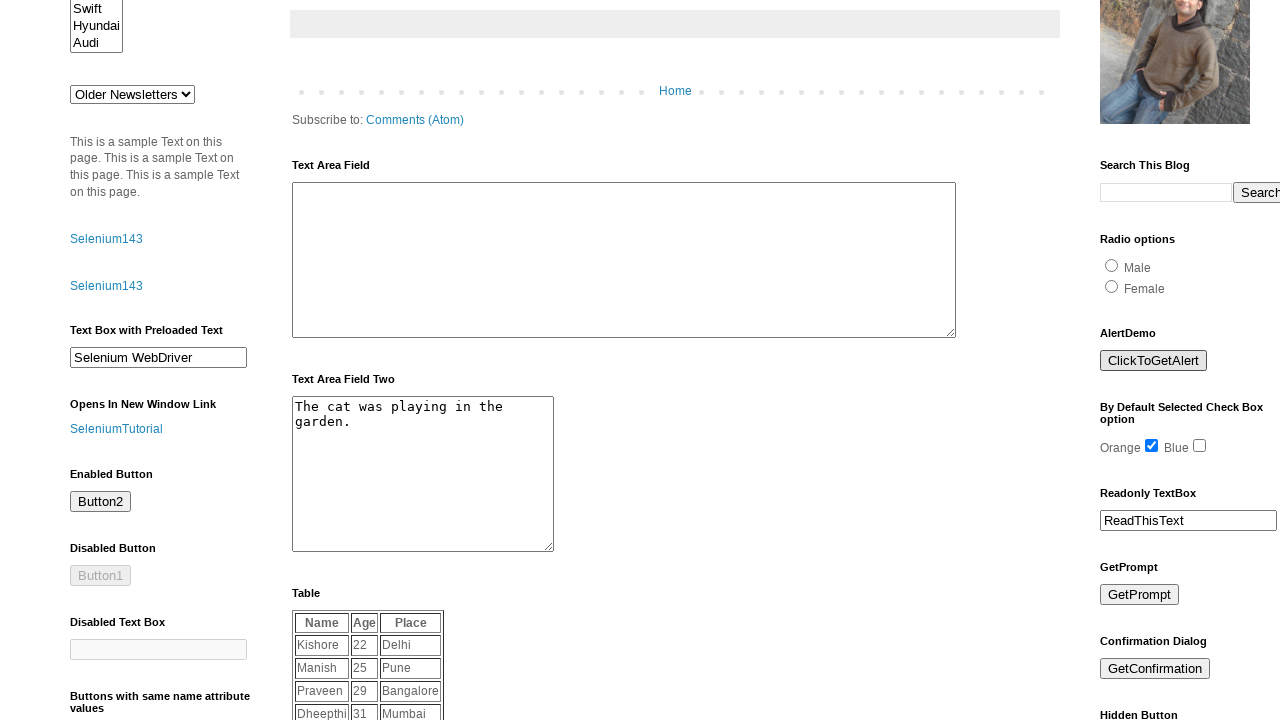

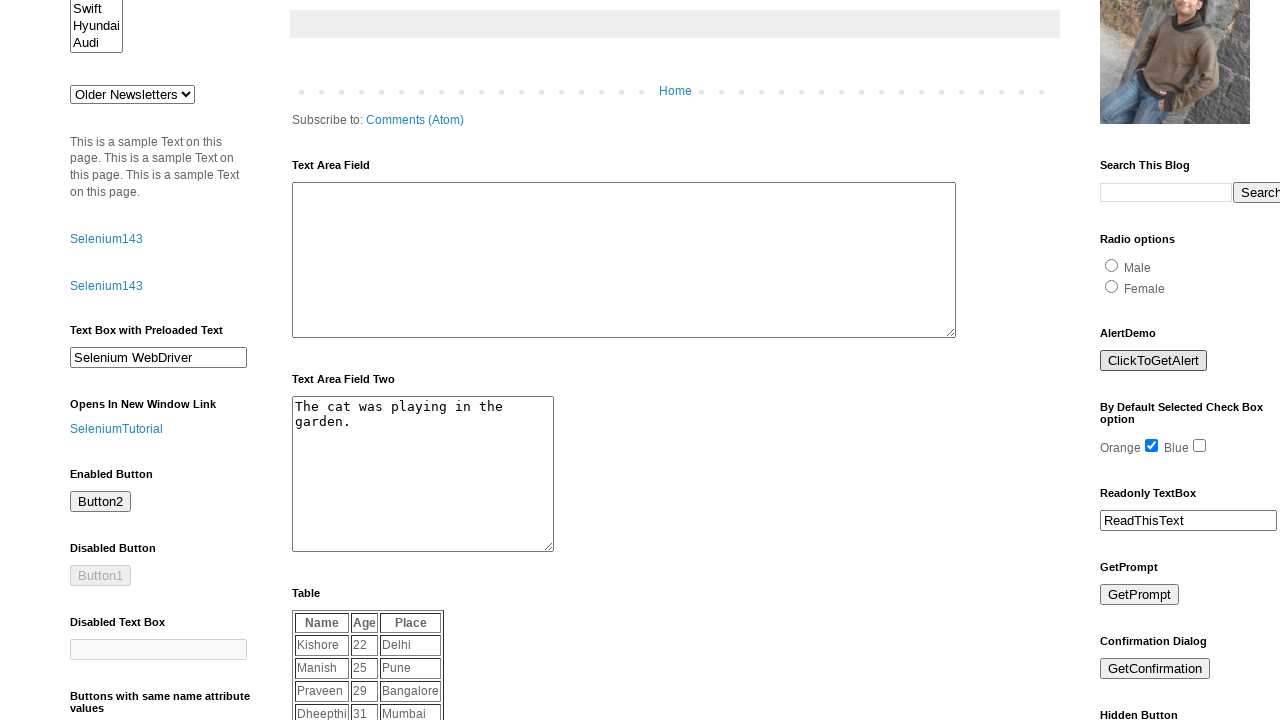